Tests a registration form by filling in three required fields (first name, last name, and a third field), submitting the form, and verifying that a success message is displayed.

Starting URL: http://suninjuly.github.io/registration1.html

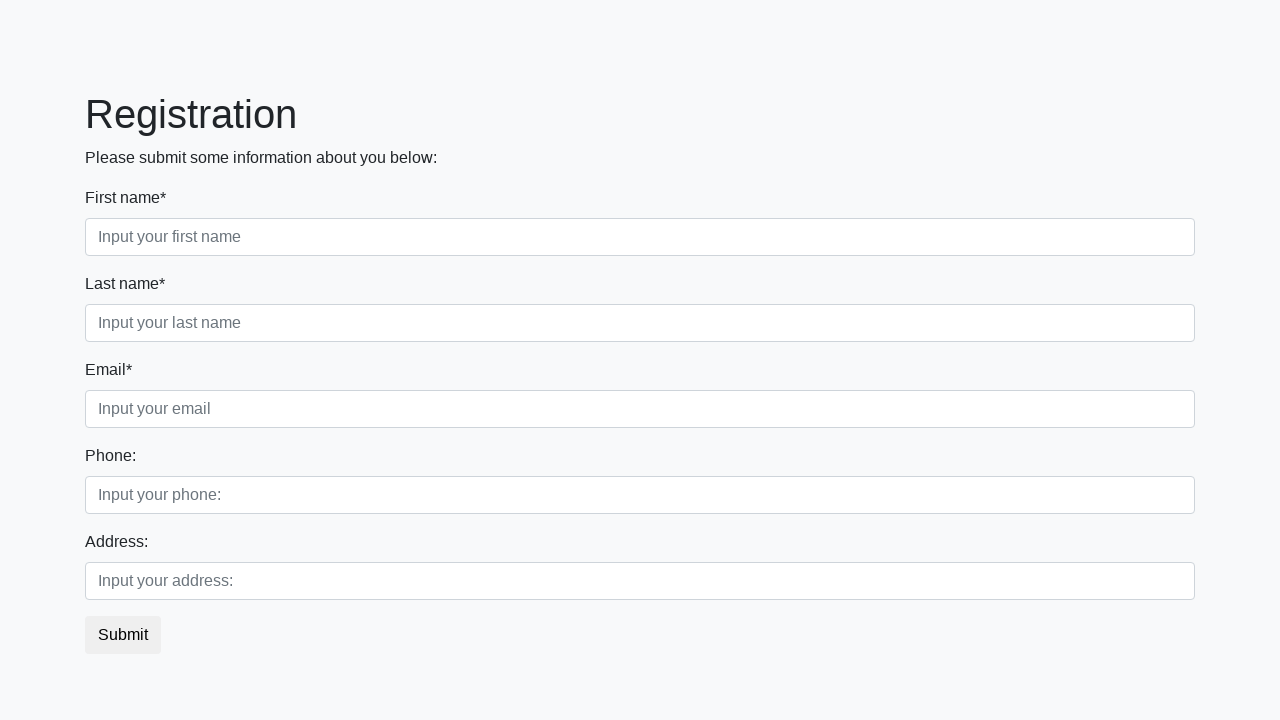

Filled first name field with 'Ivan' on .first_block .first
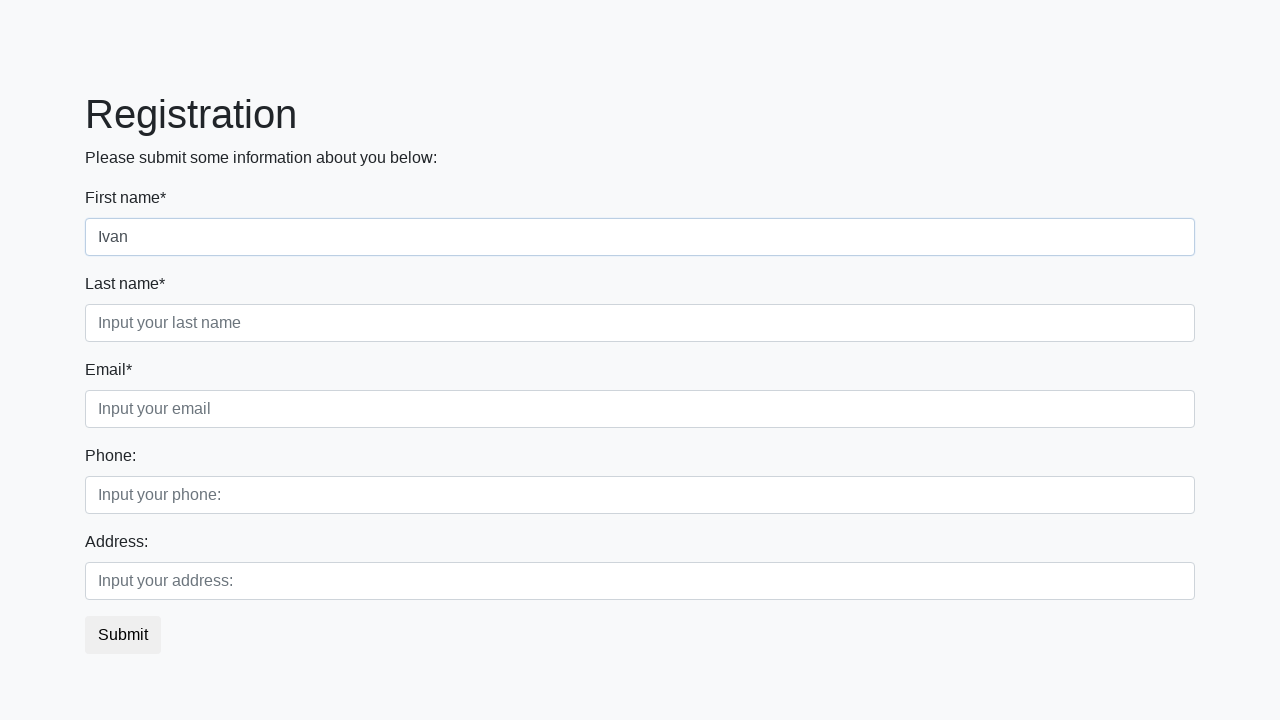

Filled last name field with 'Petrov' on .first_block .second
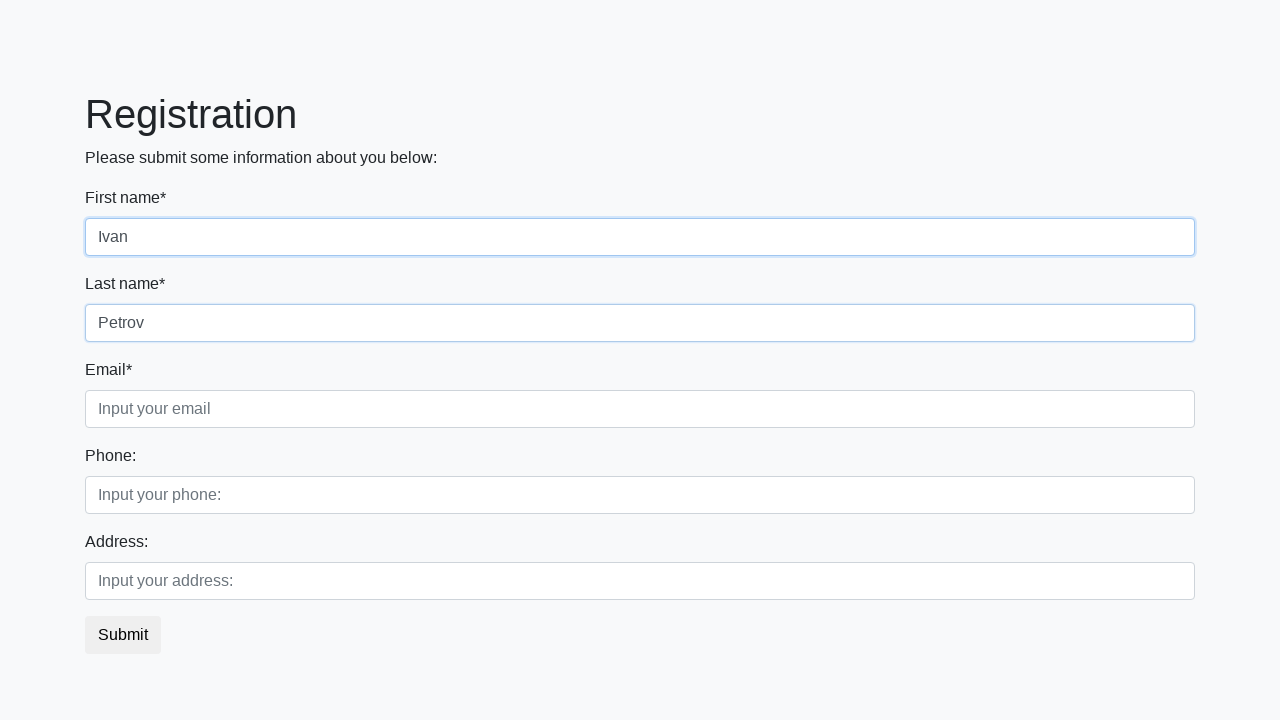

Filled third field with 'Moscow University' on .first_block .third
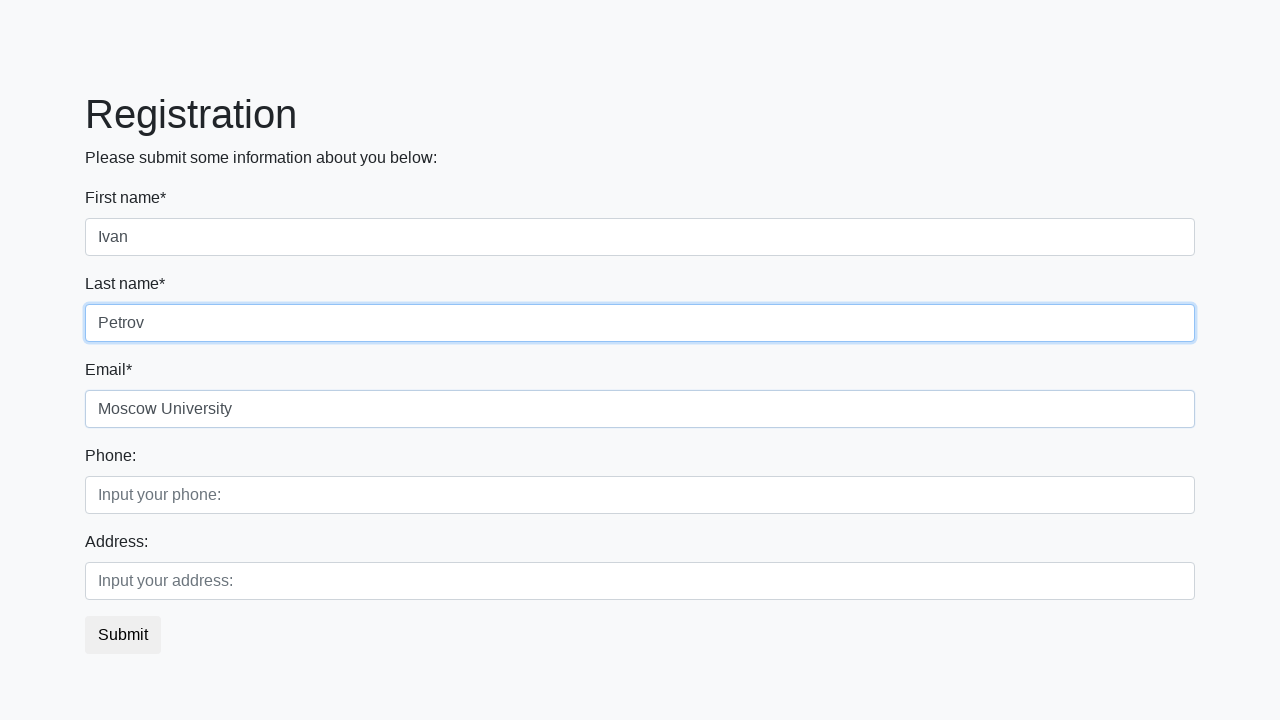

Clicked submit button to register at (123, 635) on button.btn
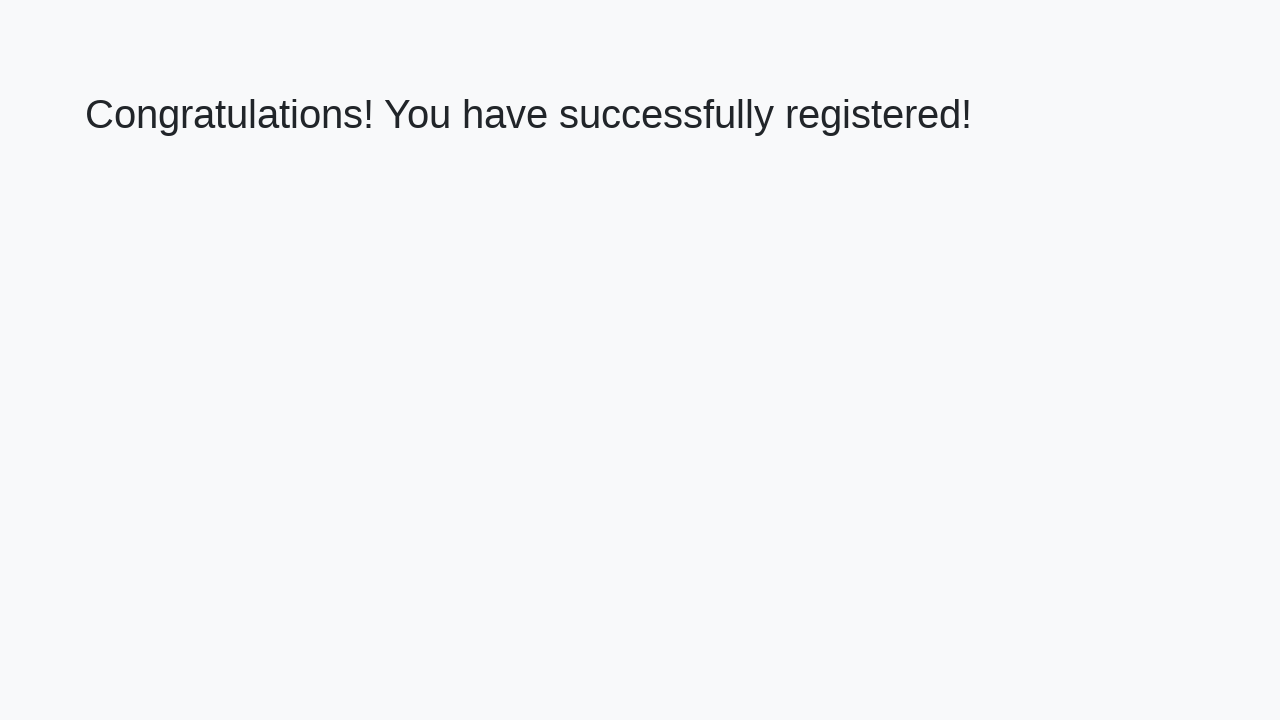

Success message header loaded
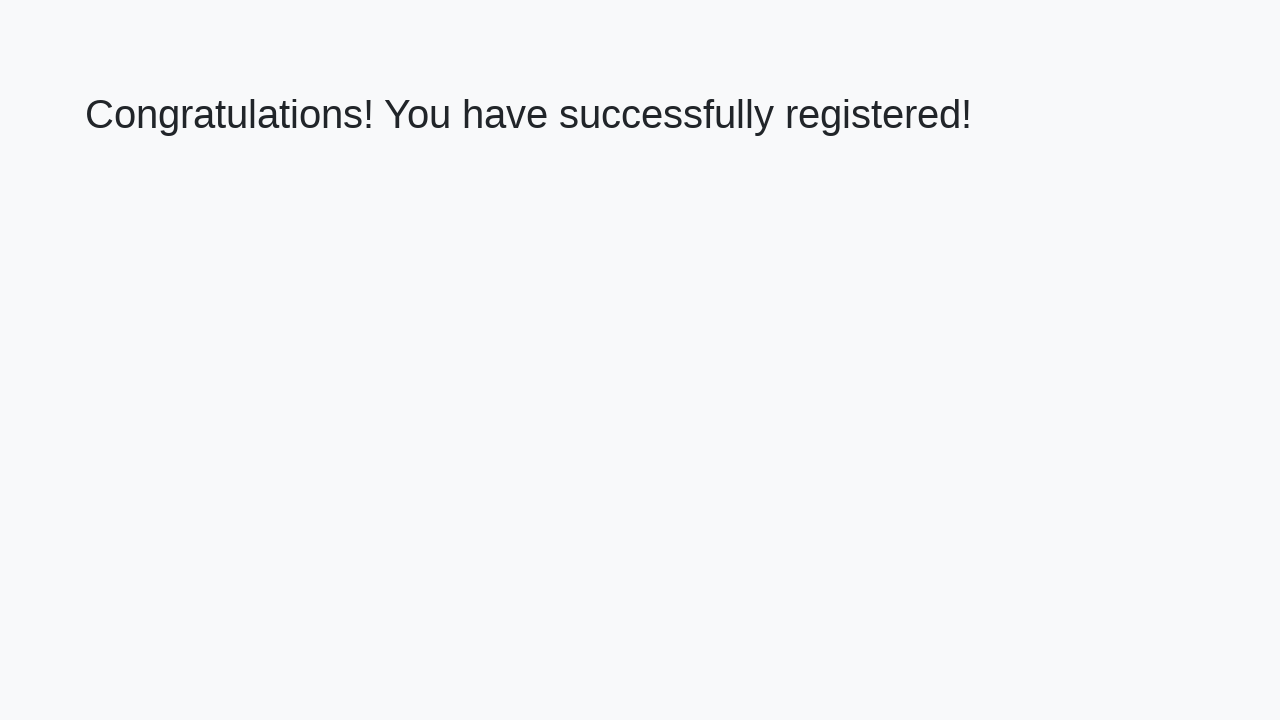

Retrieved success message: 'Congratulations! You have successfully registered!'
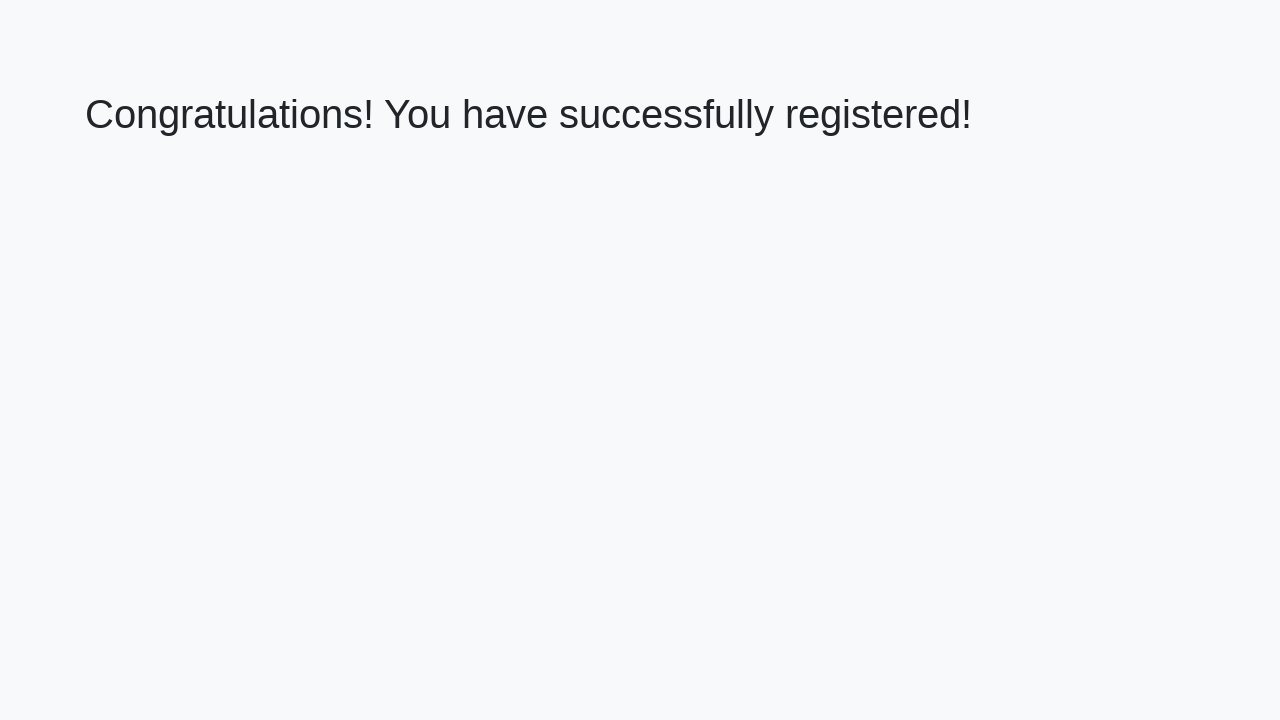

Verified success message matches expected text
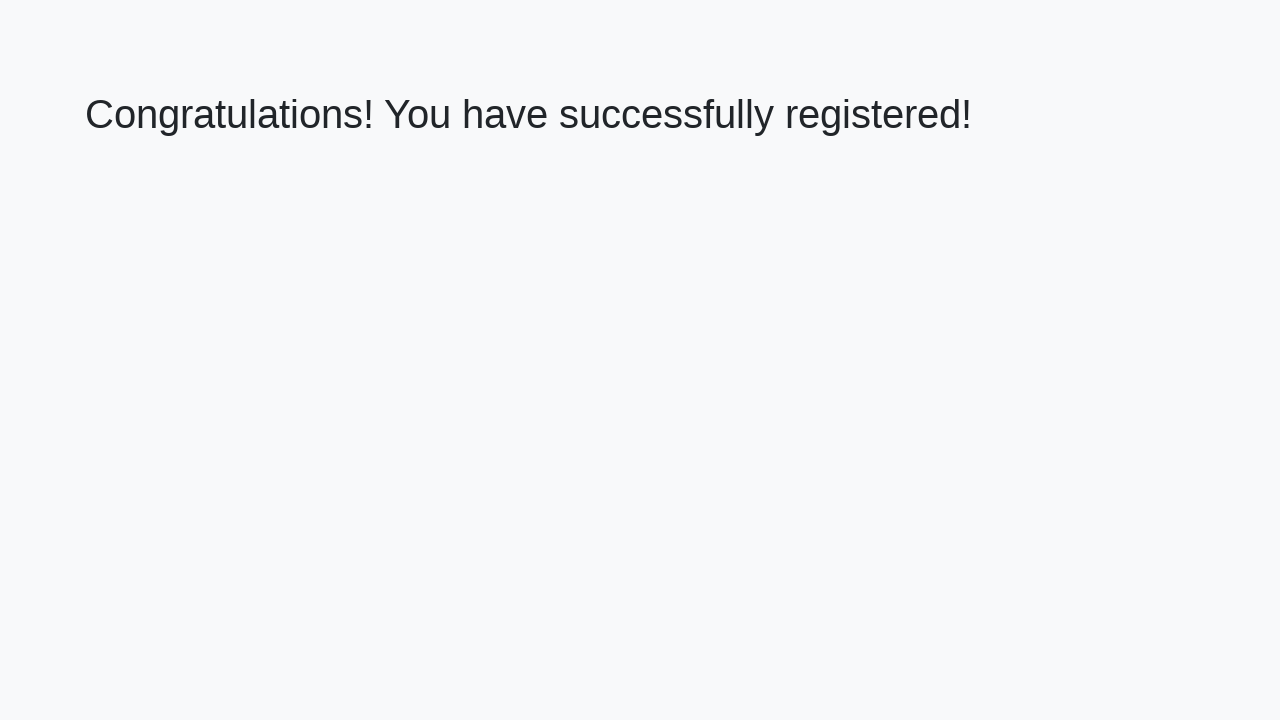

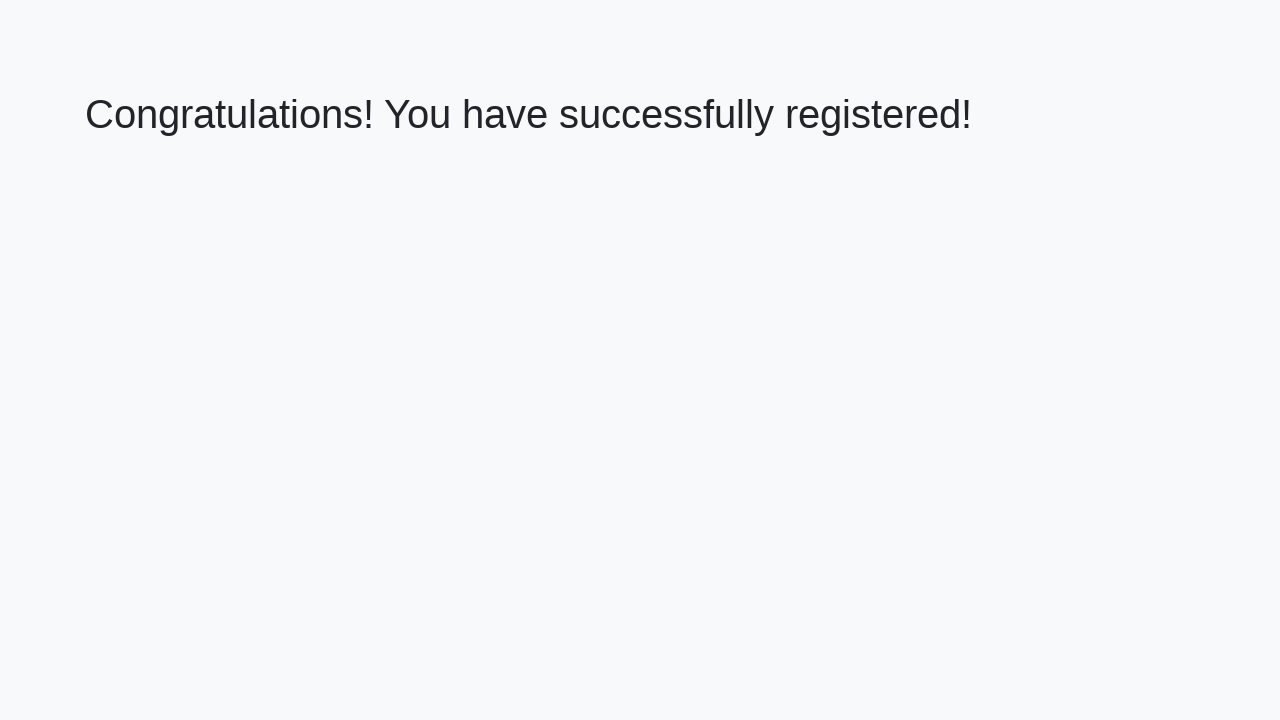